Tests the auto-suggest dropdown functionality on the APSRTC bus booking website by entering source location "HYD" (Hyderabad) and destination "Ava", using keyboard navigation to select suggestions from the dropdown.

Starting URL: https://www.apsrtconline.in

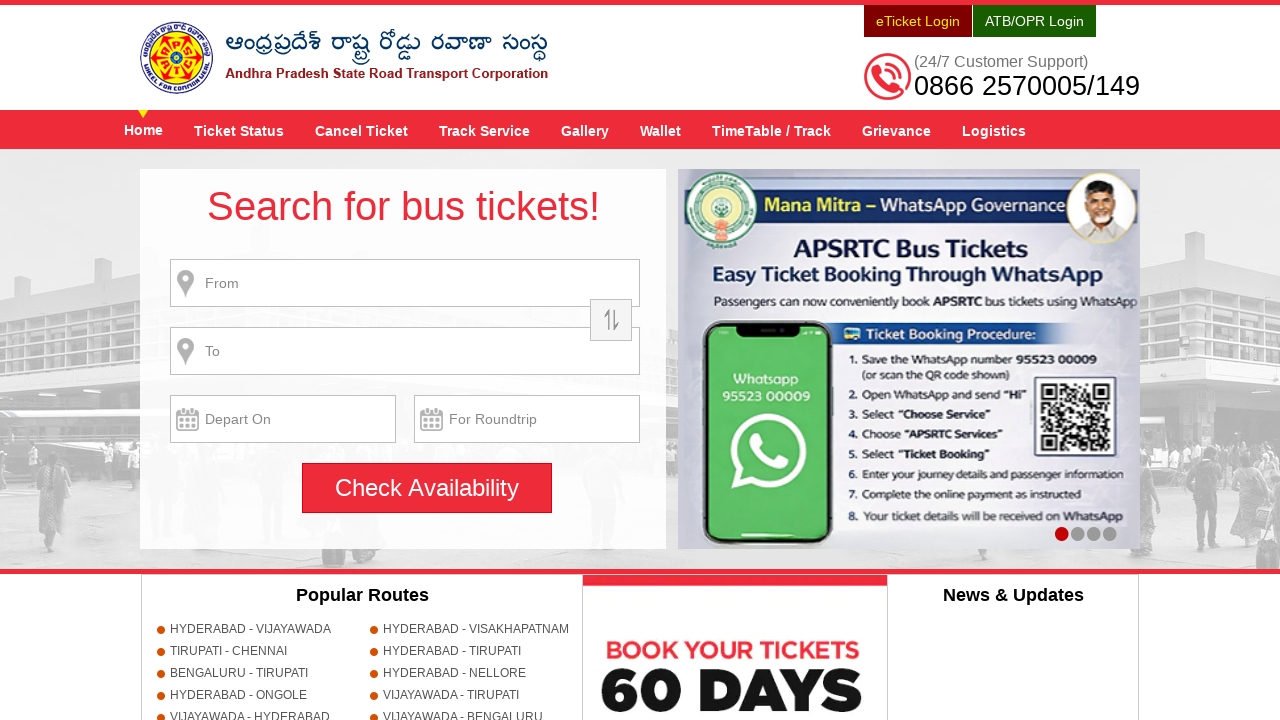

Filled source location field with 'HYD' (Hyderabad) on input#fromPlaceName
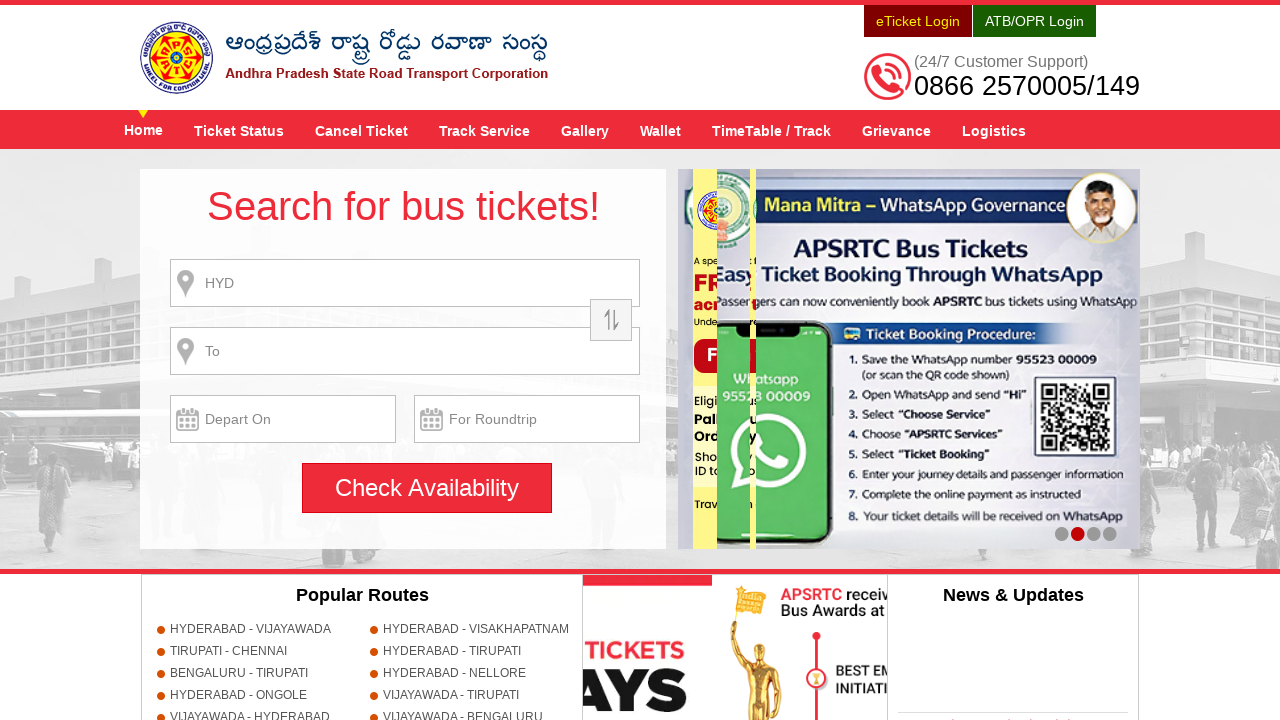

Pressed ArrowDown to navigate to first suggestion in source dropdown
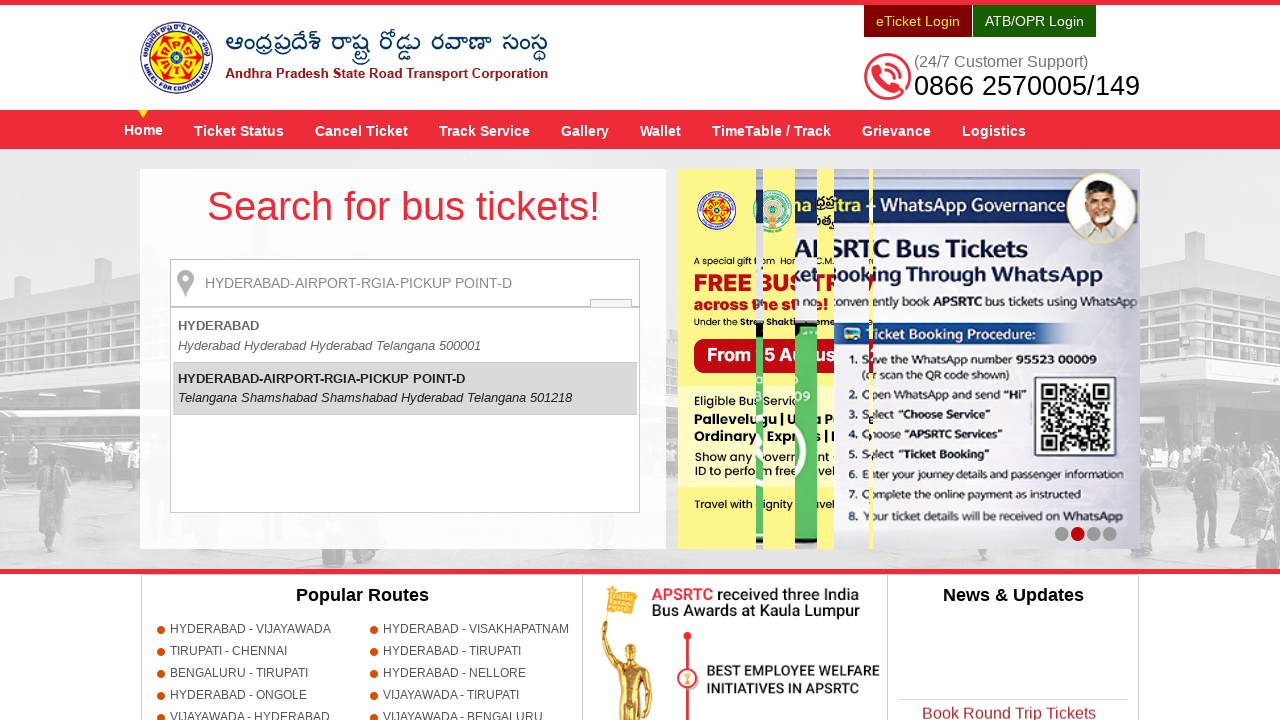

Pressed Enter to select the first auto-suggest option for source
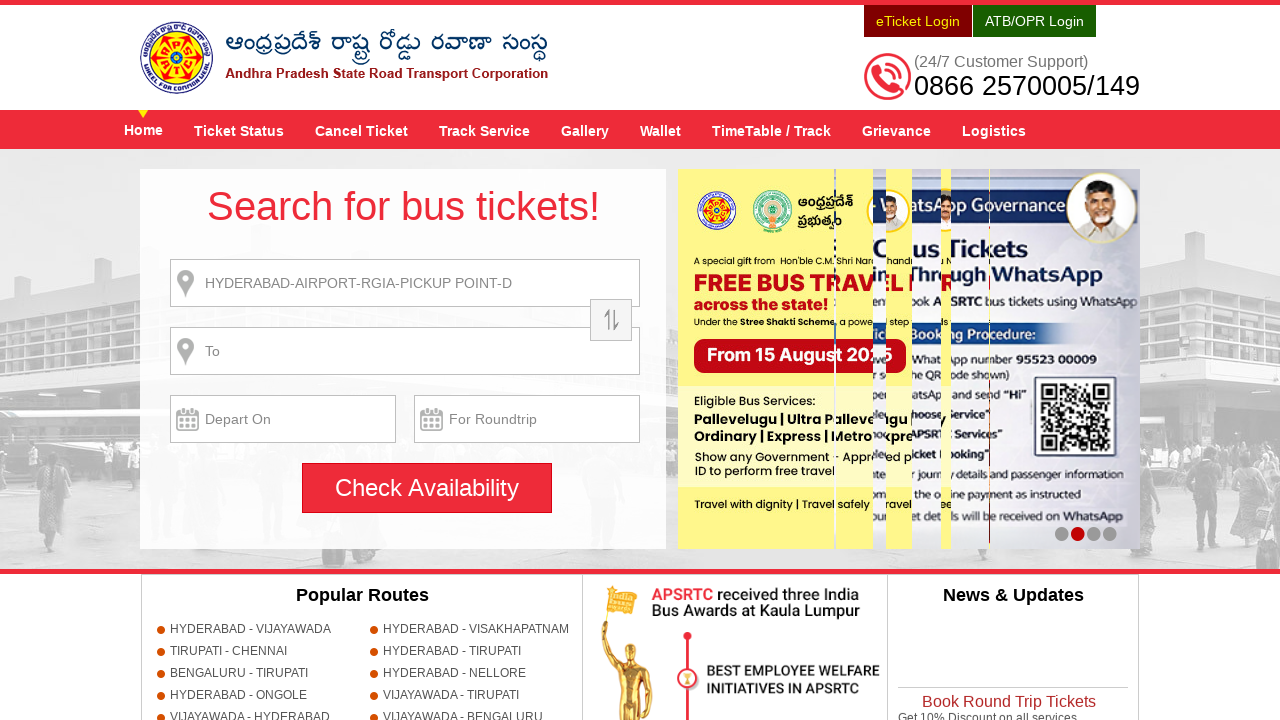

Filled destination location field with 'Ava' on input#toPlaceName
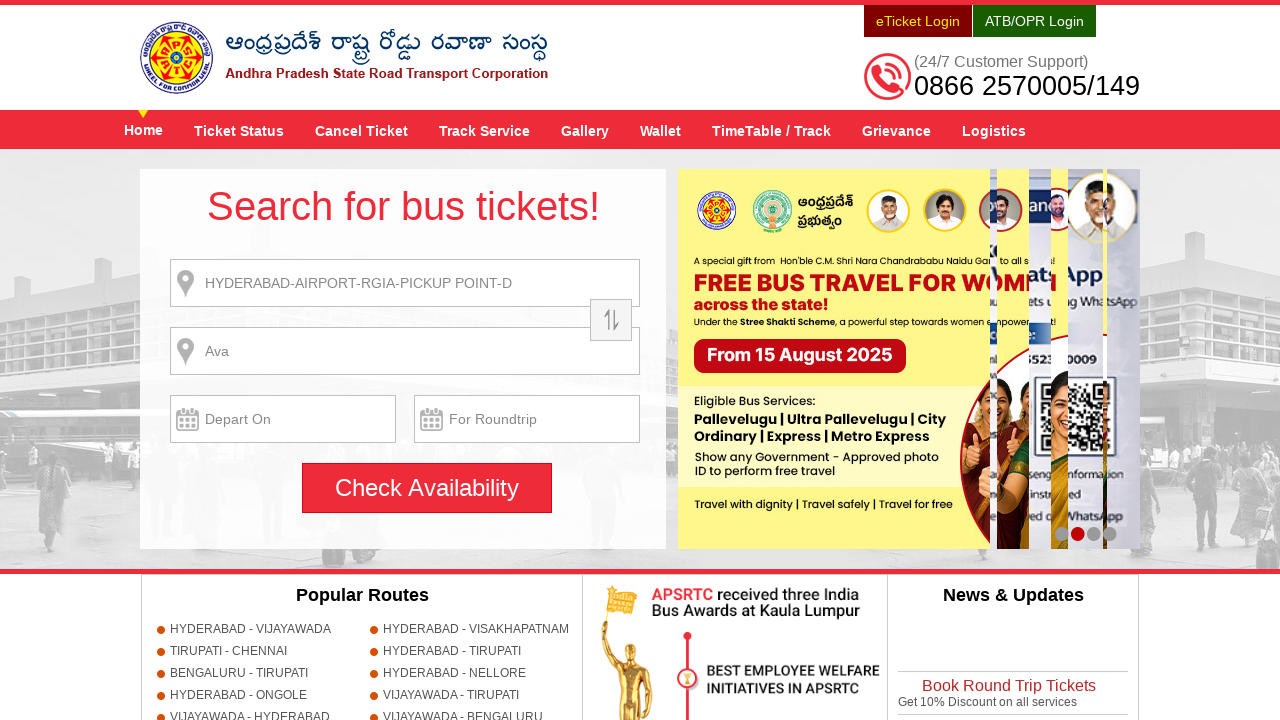

Pressed ArrowDown to navigate to first suggestion in destination dropdown
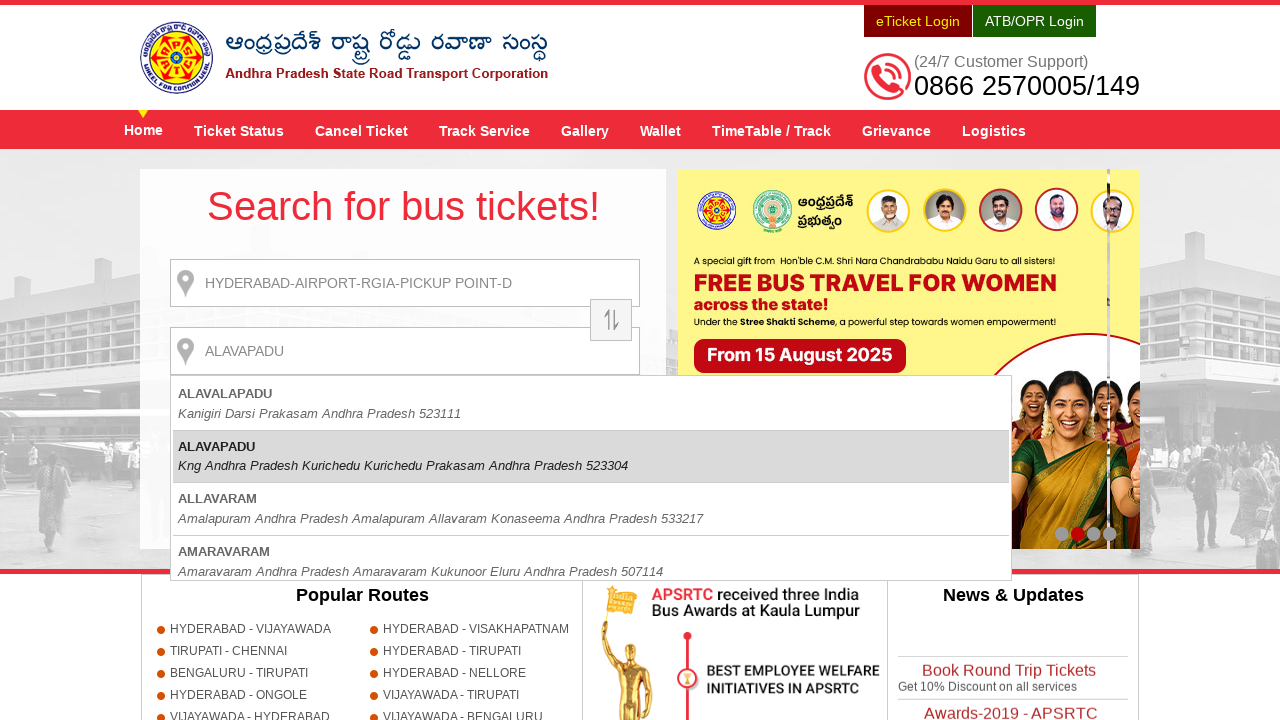

Pressed ArrowDown to navigate to second suggestion in destination dropdown
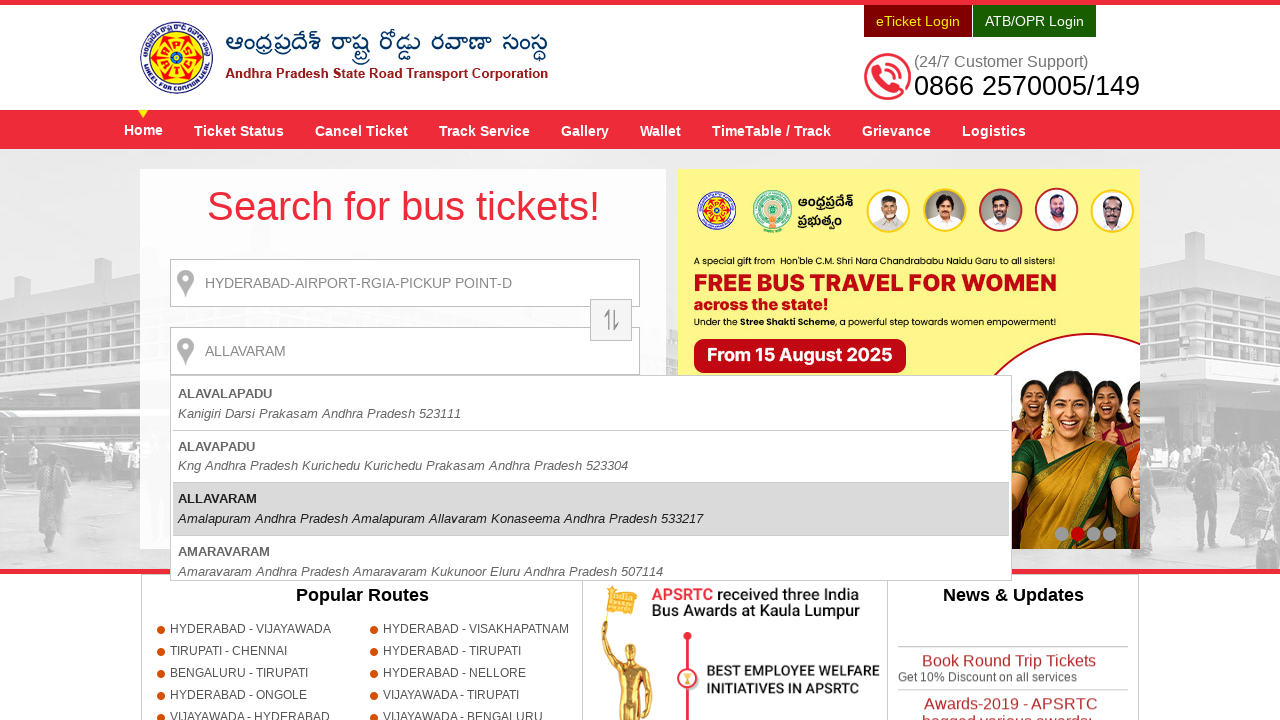

Pressed ArrowDown to navigate to third suggestion in destination dropdown
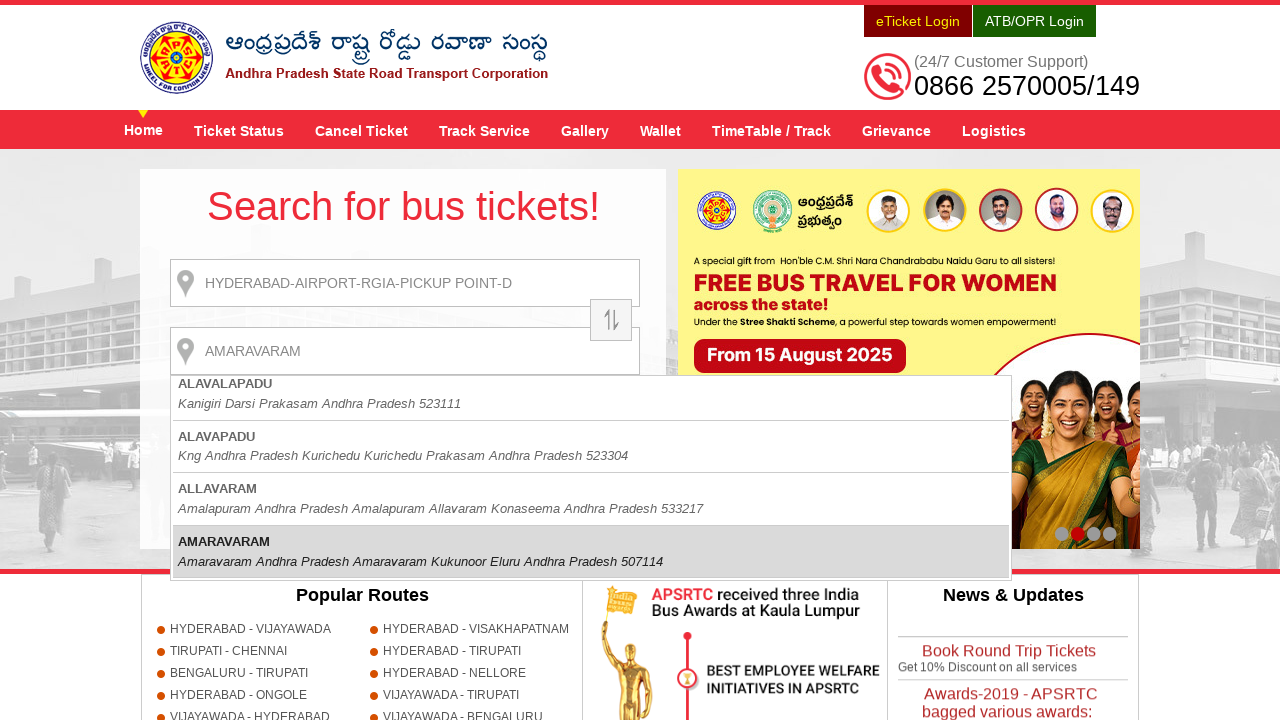

Pressed Enter to select the third auto-suggest option for destination
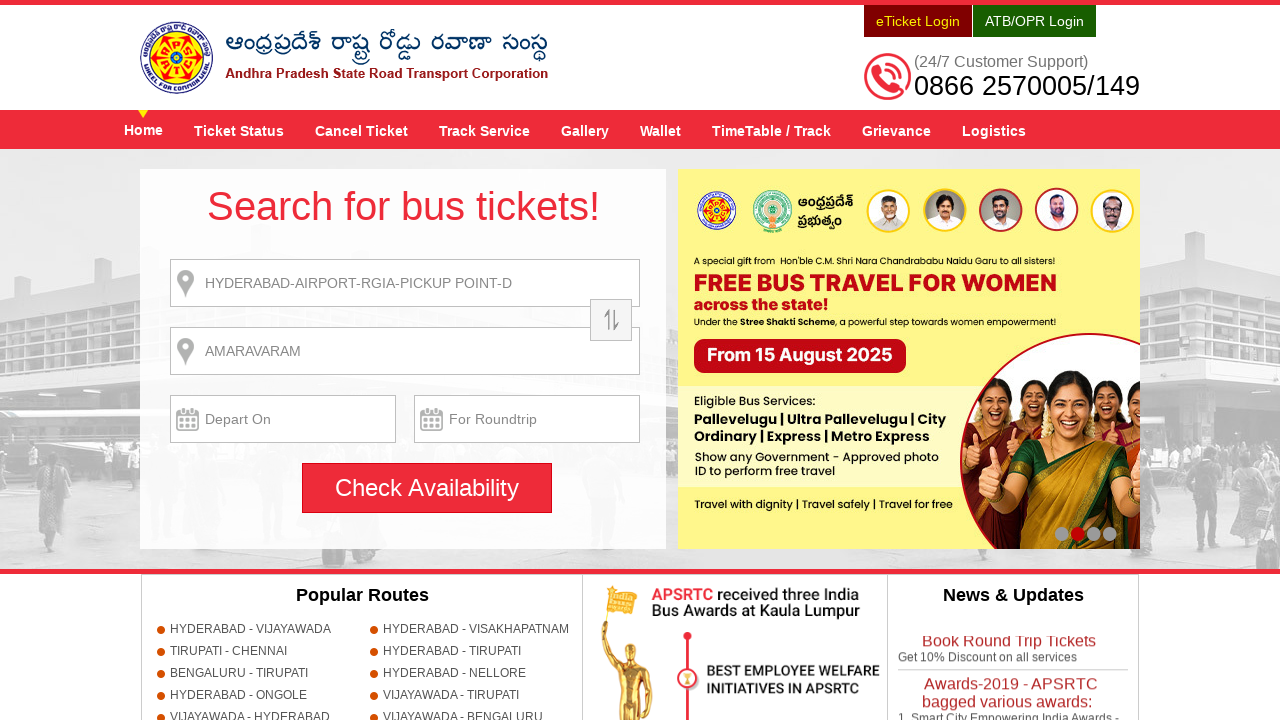

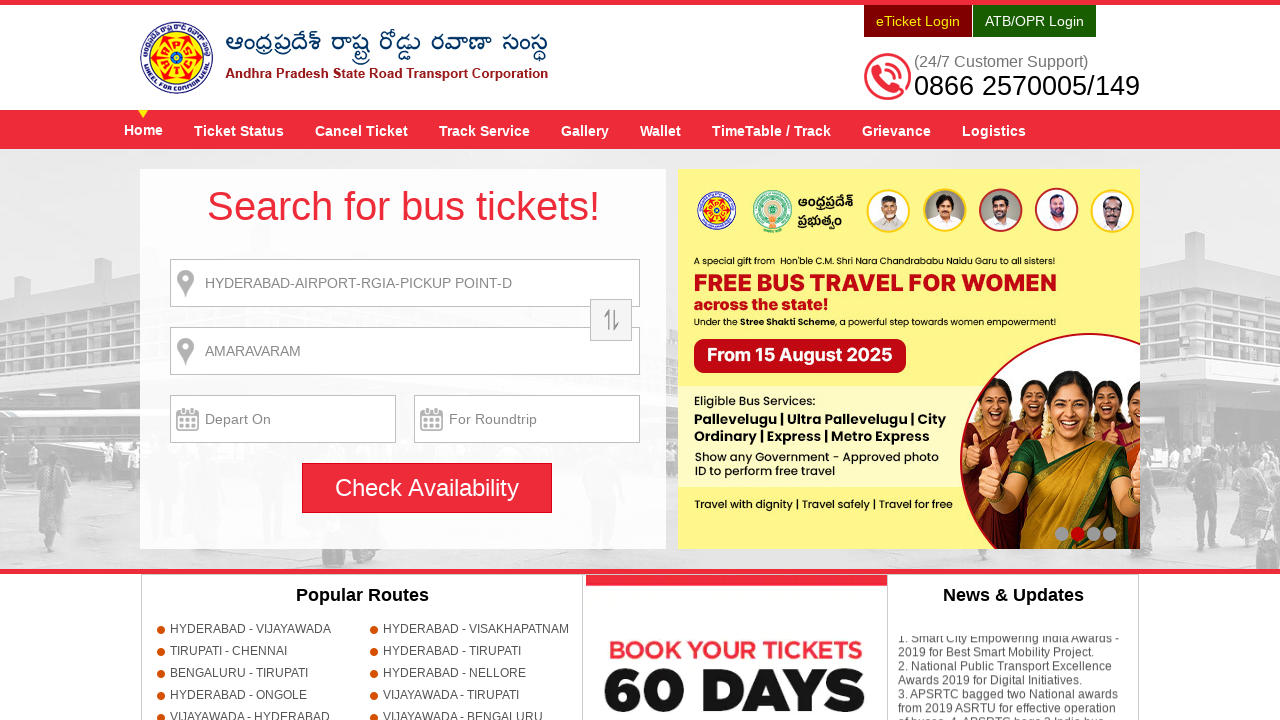